Tests a practice form by filling in the first name and current address fields, then submitting the form

Starting URL: https://demoqa.com/automation-practice-form

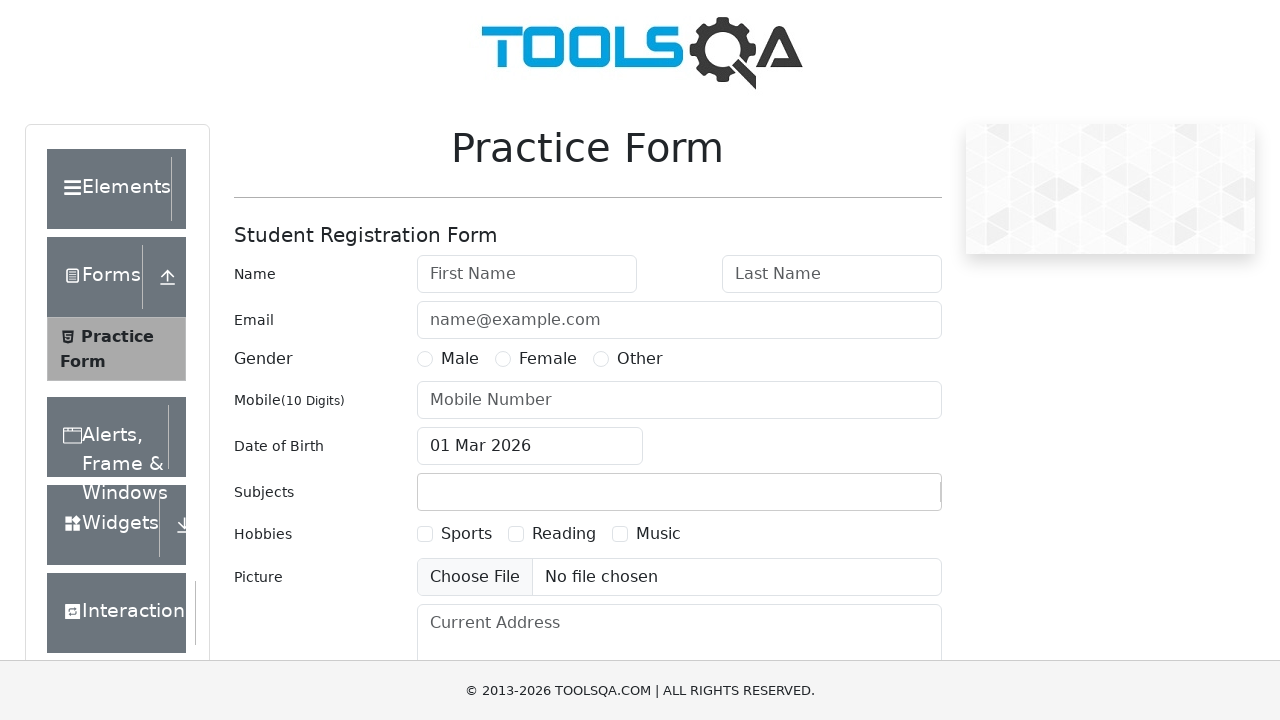

Navigated to automation practice form
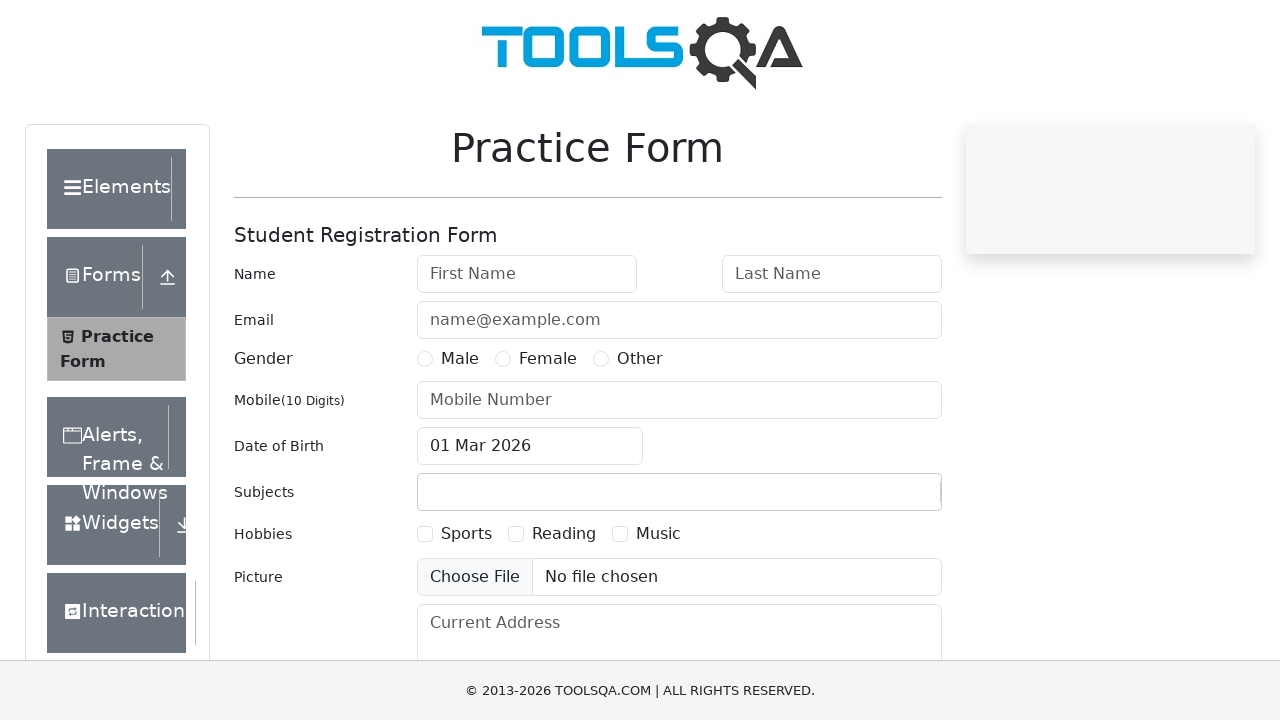

Filled first name field with 'Sanchit' on #firstName
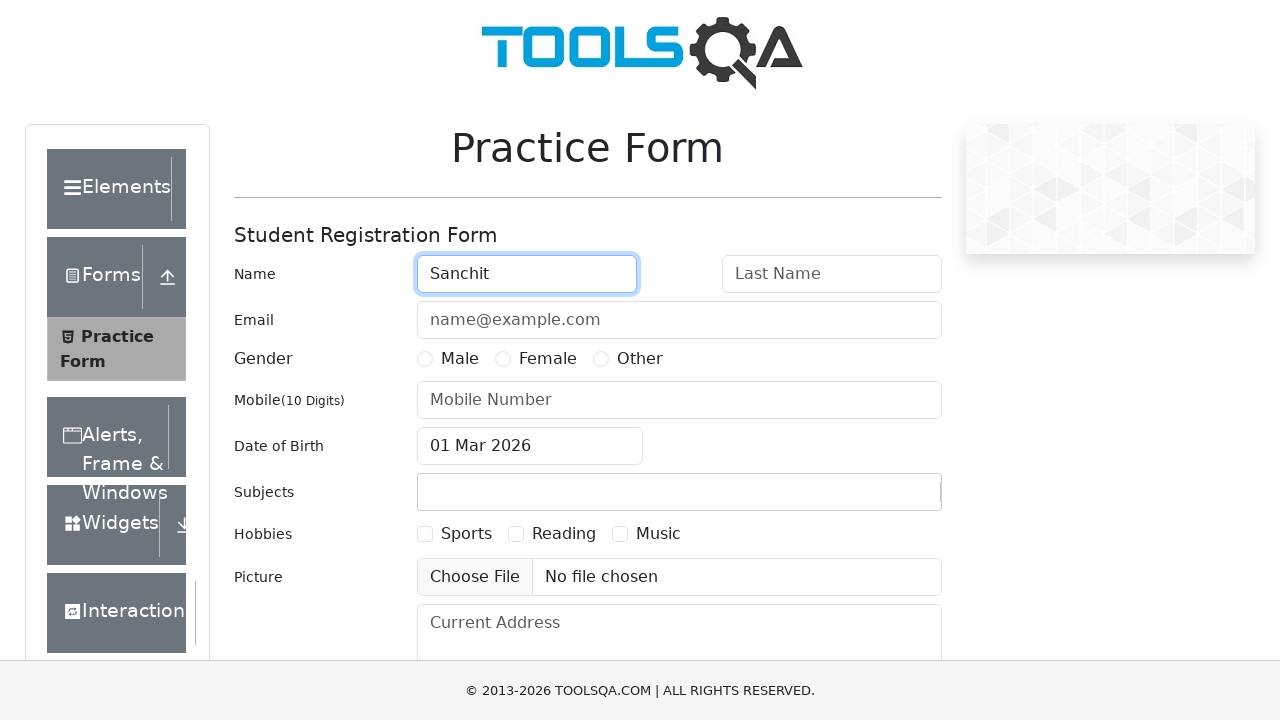

Filled current address field with 'ABC' on #currentAddress
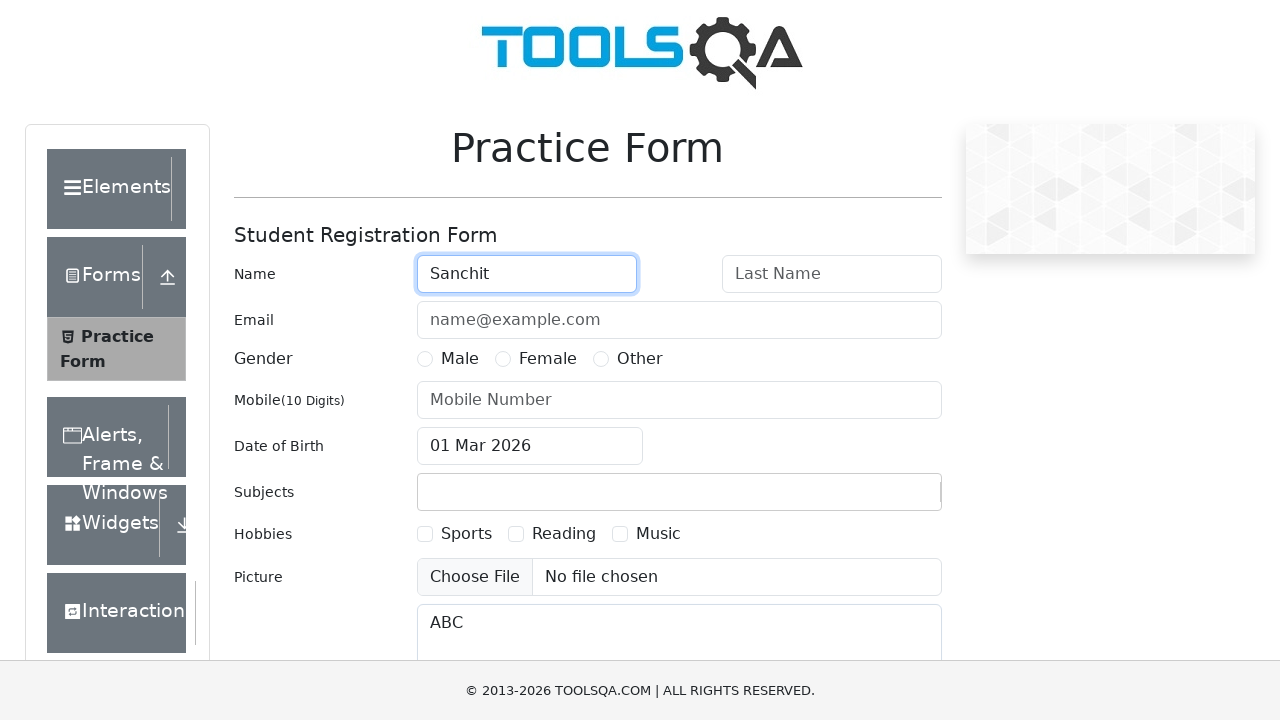

Clicked submit button to submit form at (885, 499) on #submit
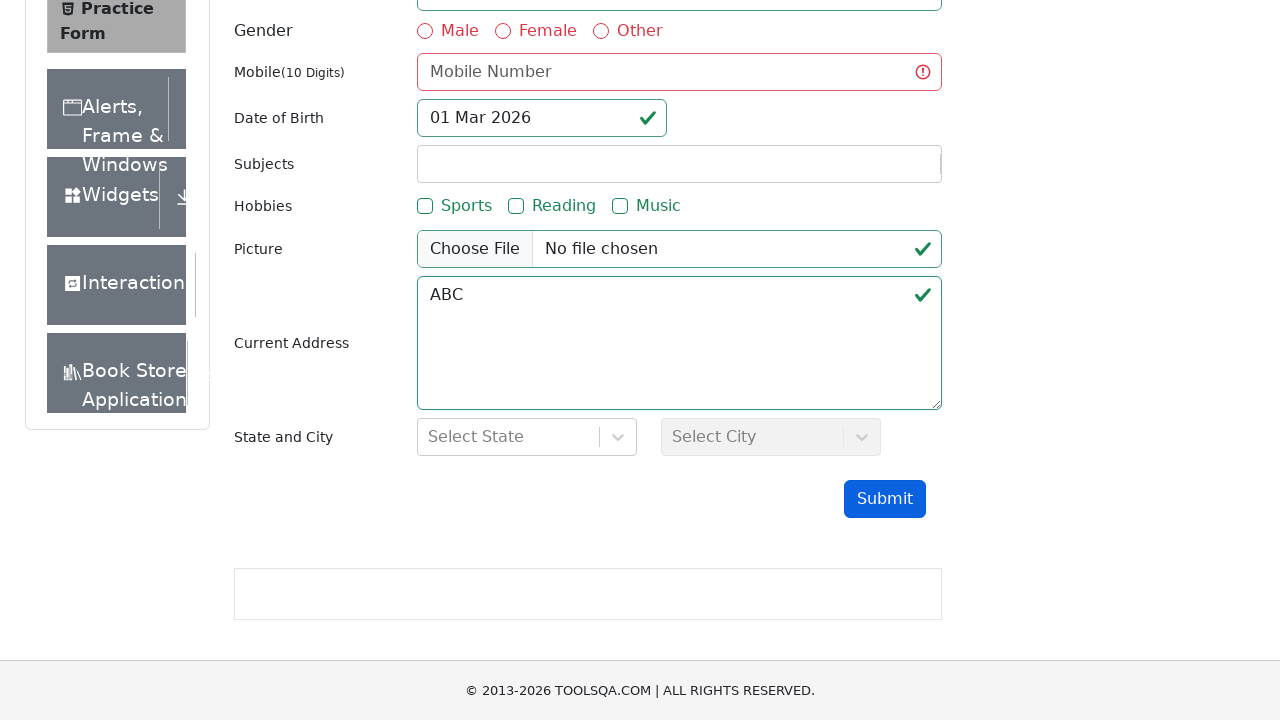

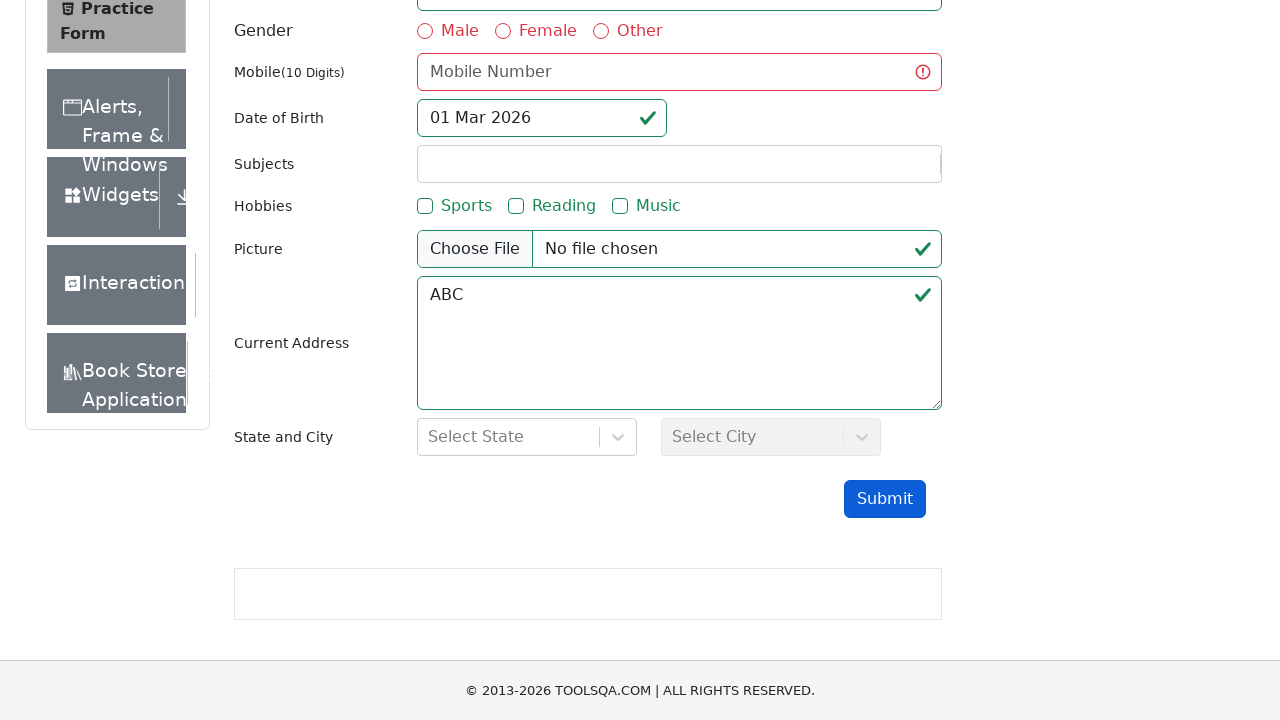